Fills out and submits a registration form with personal details including name, address, email, phone, gender, hobbies, skills, and date of birth

Starting URL: http://demo.automationtesting.in/Register.html

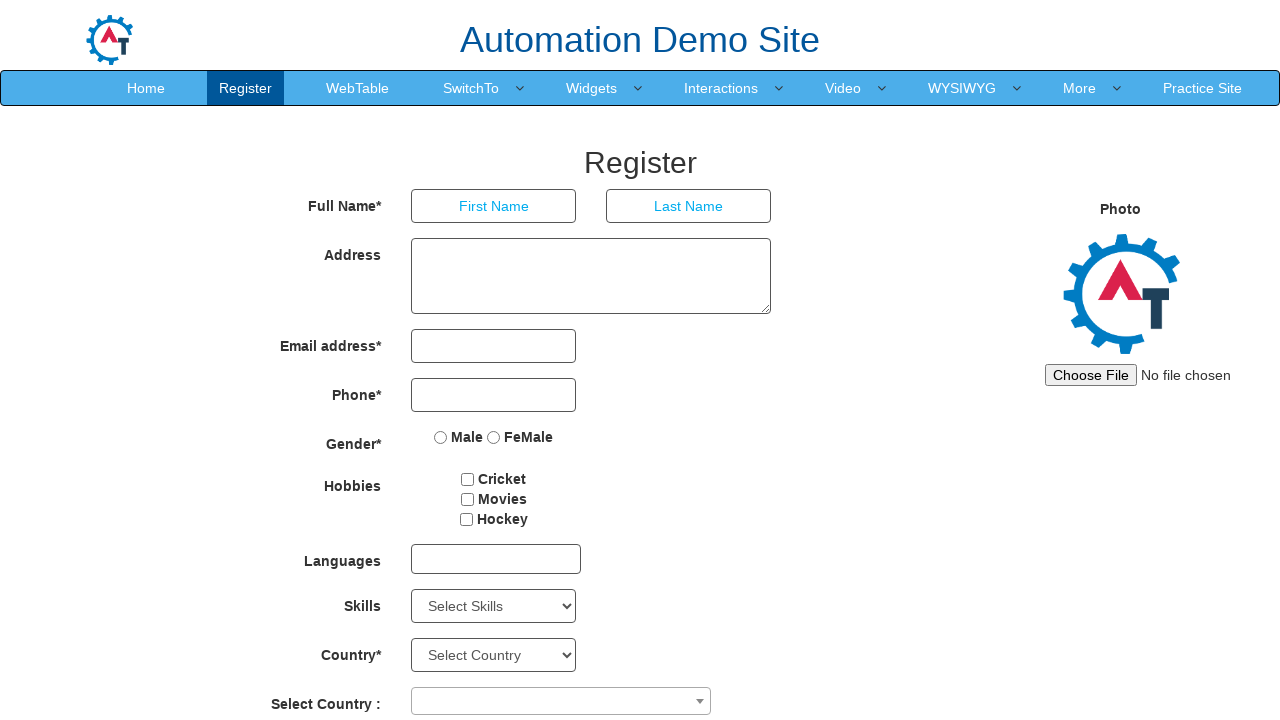

Filled first name field with 'Rupal' on xpath=/html/body/section/div/div/div[2]/form/div[1]/div[1]/input
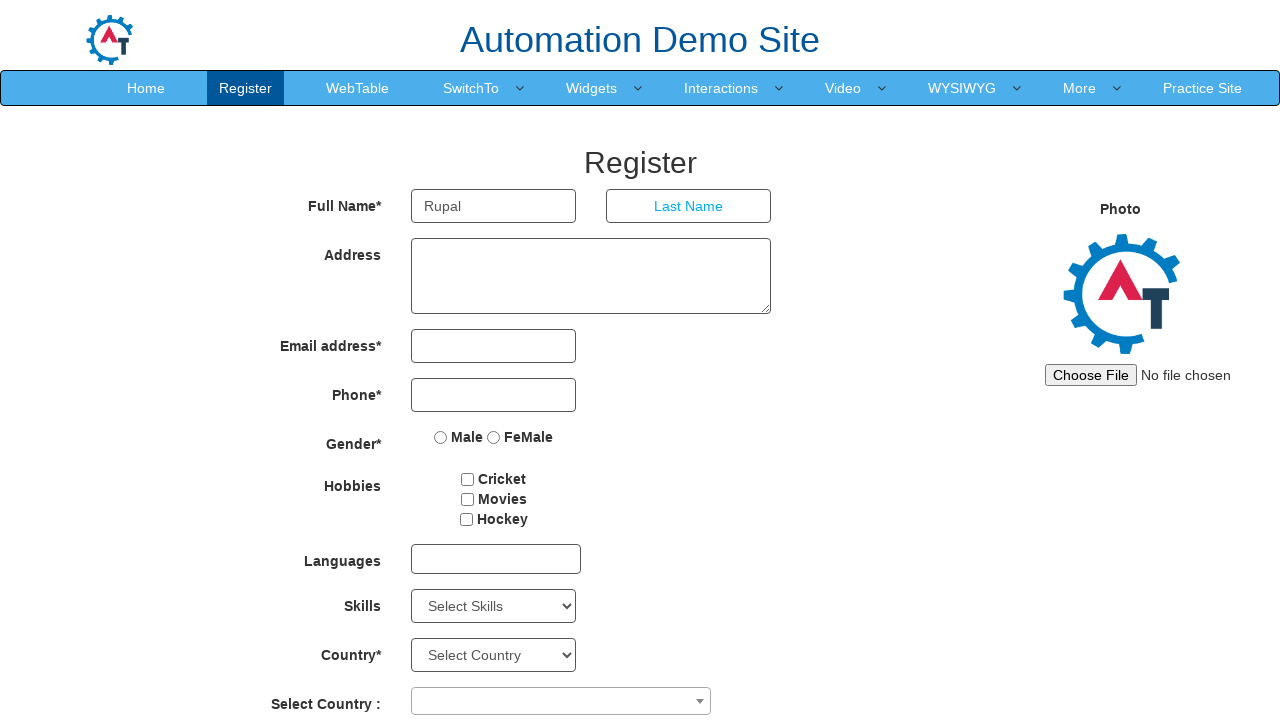

Filled last name field with 'Singh' on xpath=/html/body/section/div/div/div[2]/form/div[1]/div[2]/input
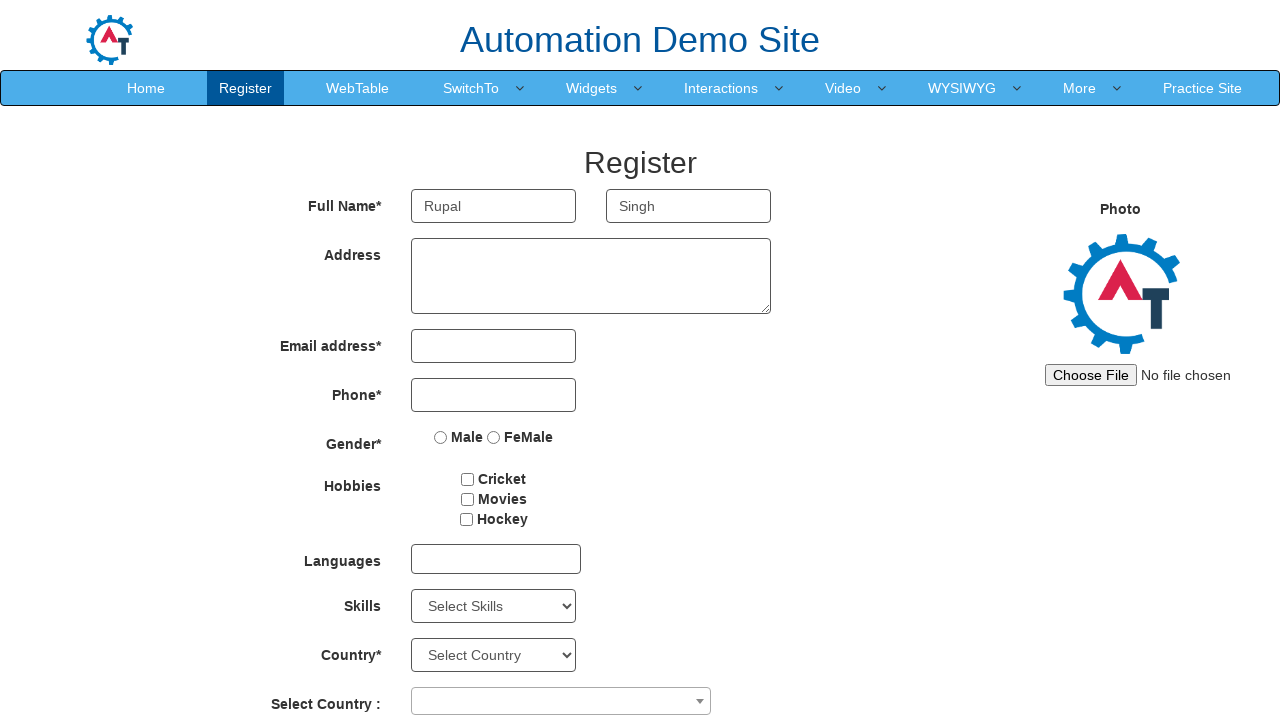

Filled address field with 'Hapur' on xpath=/html/body/section/div/div/div[2]/form/div[2]/div/textarea
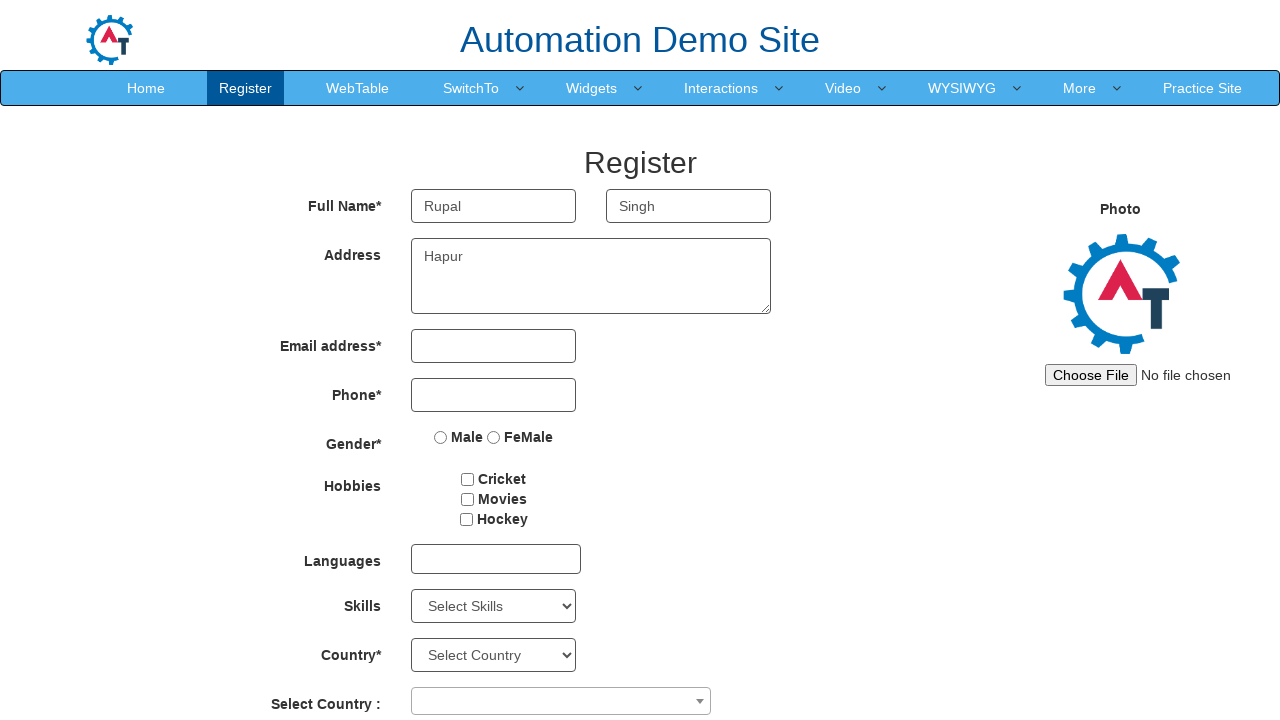

Filled email field with 'r98singhh@gmail.com' on xpath=/html/body/section/div/div/div[2]/form/div[3]/div[1]/input
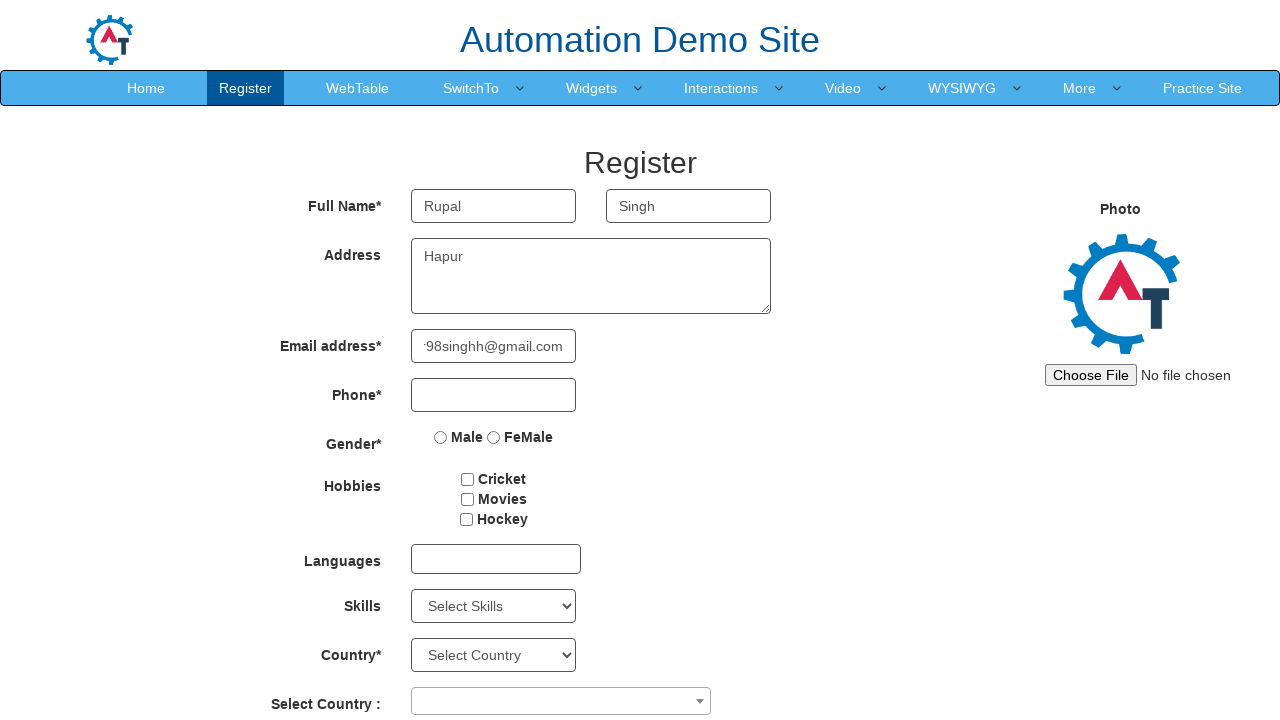

Filled phone number field with '1234567889' on xpath=/html/body/section/div/div/div[2]/form/div[4]/div/input
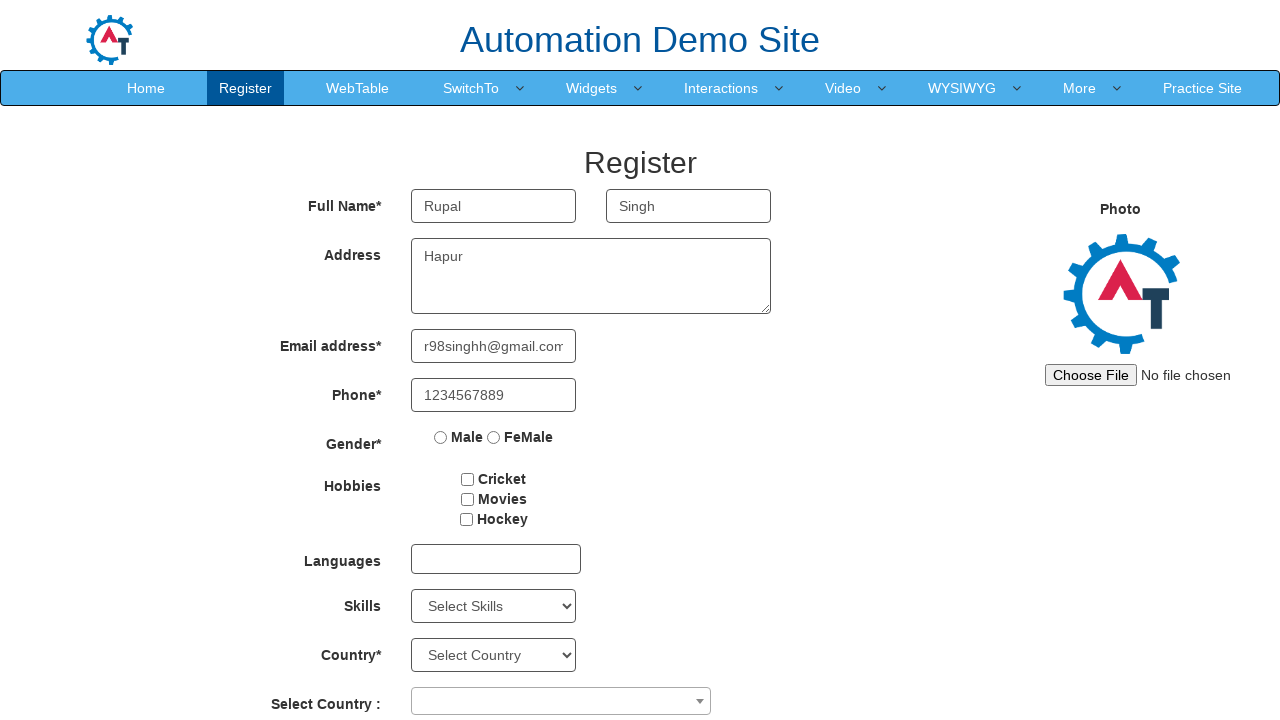

Selected Female gender option at (494, 437) on xpath=/html/body/section/div/div/div[2]/form/div[5]/div/label[2]/input
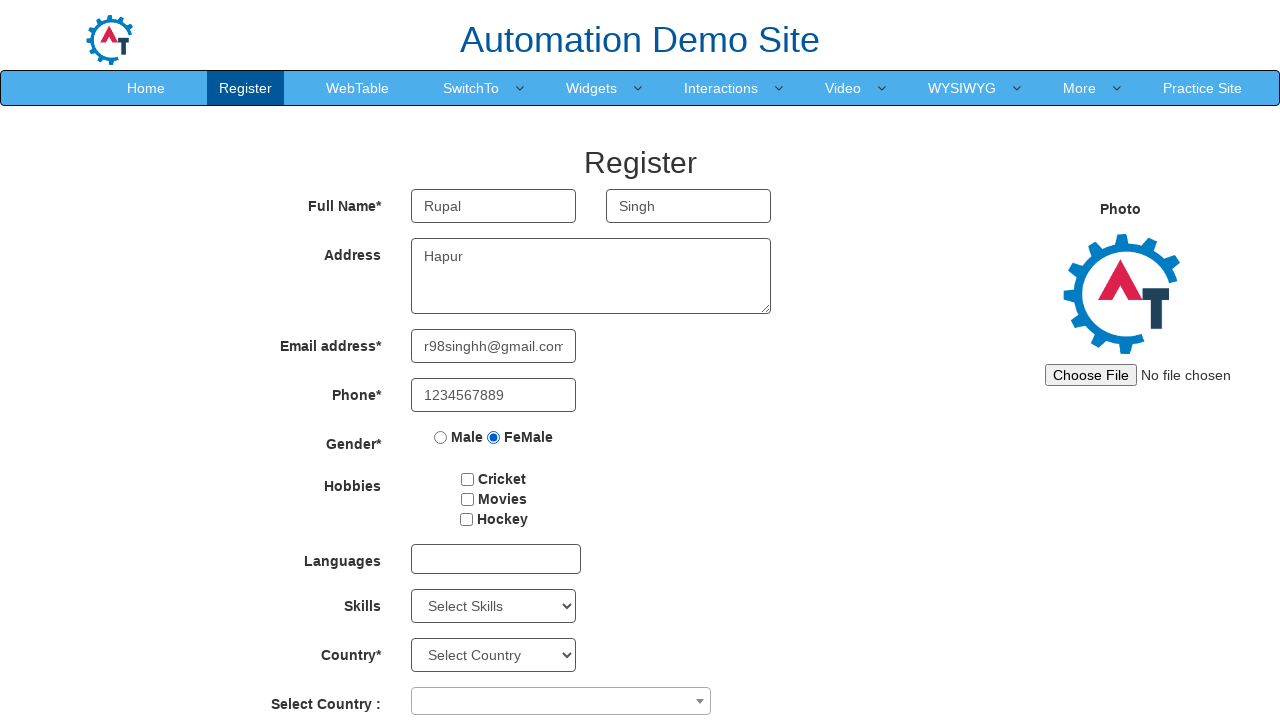

Checked hobby checkbox at (468, 479) on #checkbox1
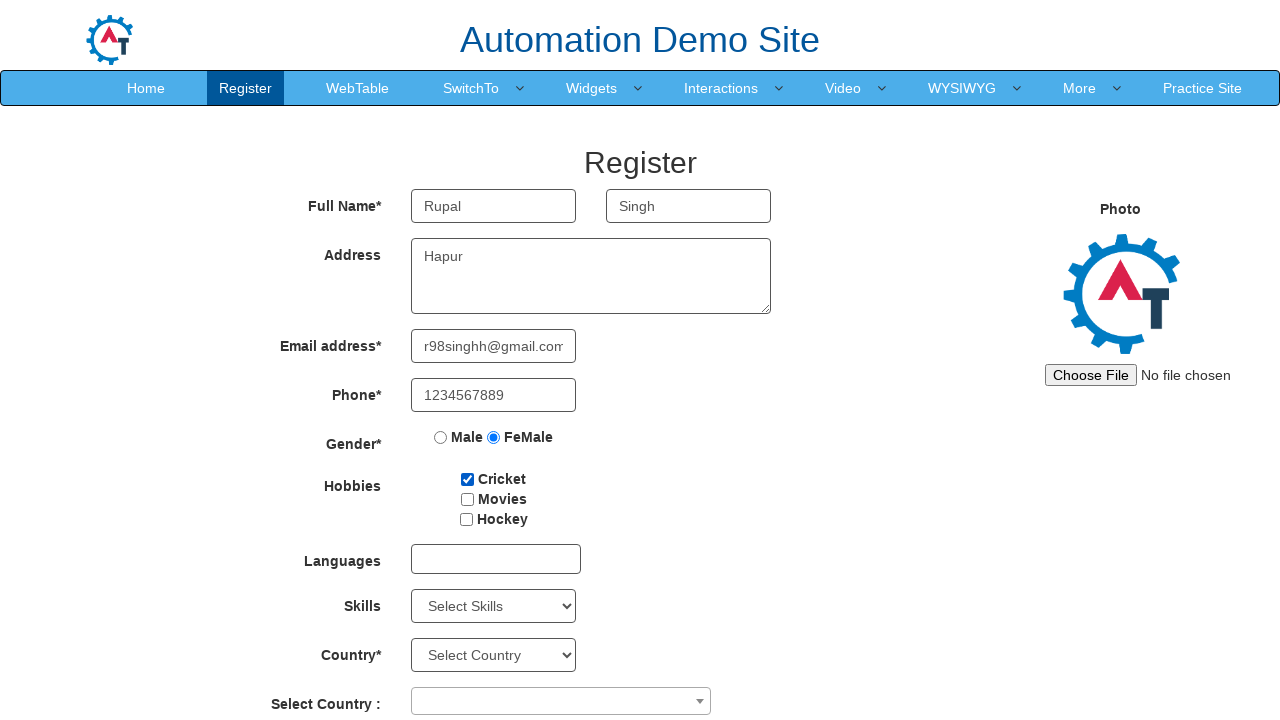

Selected skill from dropdown (index 7) on xpath=/html/body/section/div/div/div[2]/form/div[8]/div/select
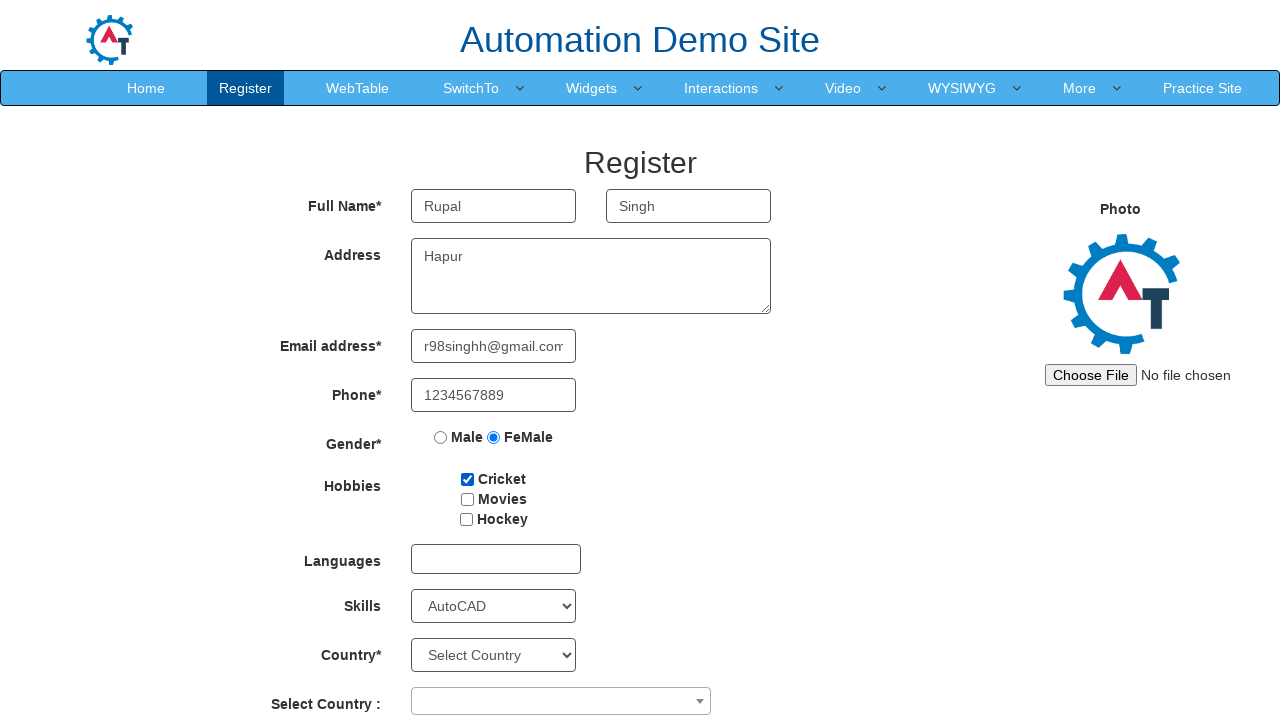

Selected birth year from dropdown (index 1) on #yearbox
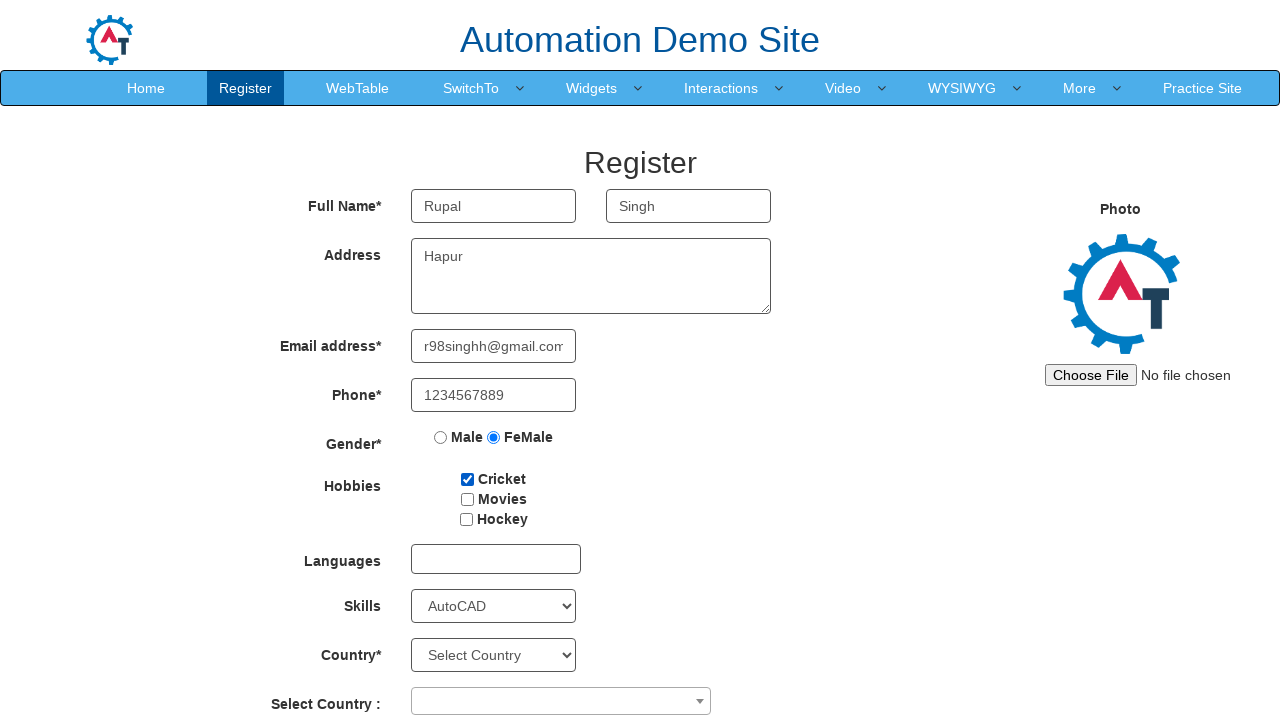

Selected birth month from dropdown (index 1) on xpath=/html/body/section/div/div/div[2]/form/div[11]/div[2]/select
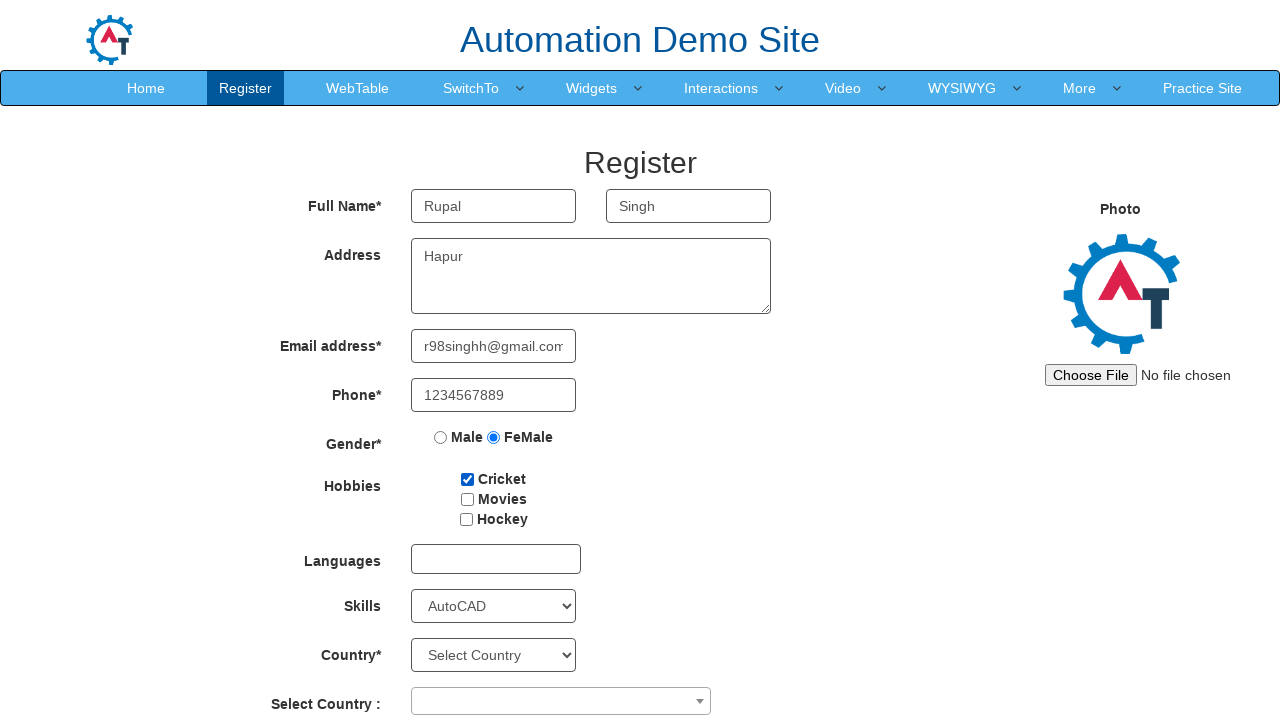

Selected birth day from dropdown (index 5) on xpath=/html/body/section/div/div/div[2]/form/div[11]/div[3]/select
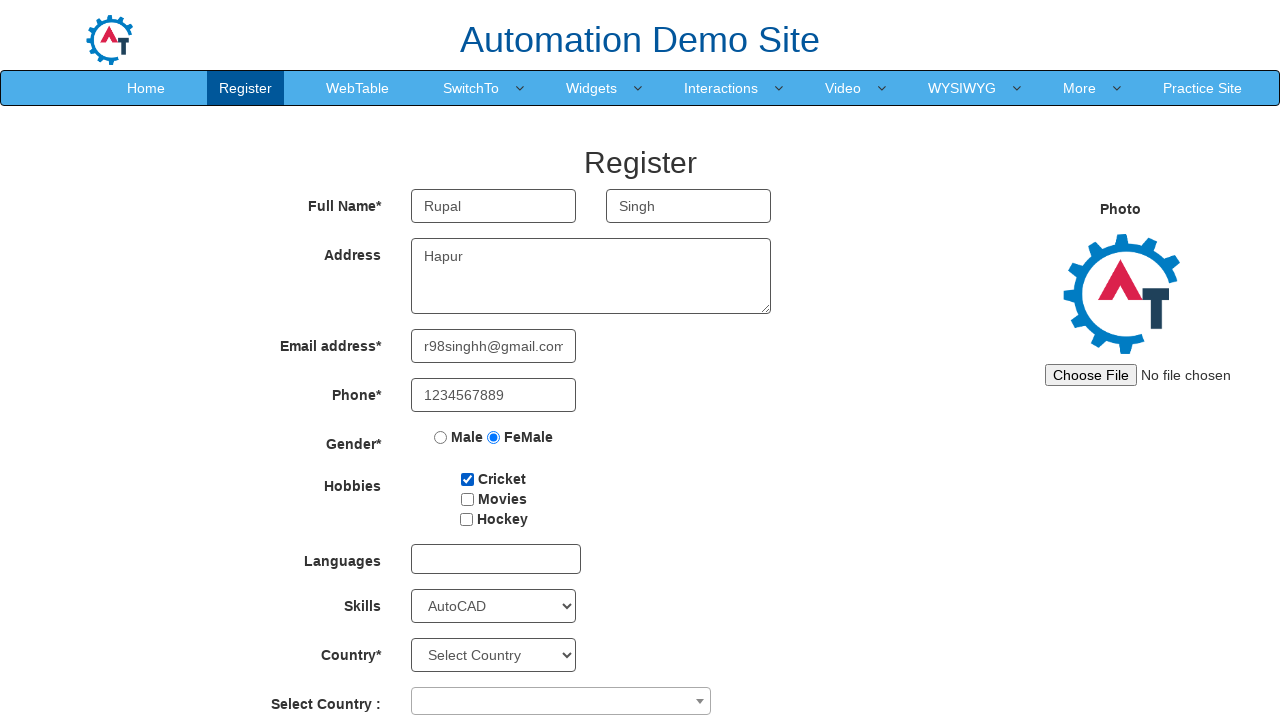

Clicked submit button to submit the registration form at (572, 623) on #submitbtn
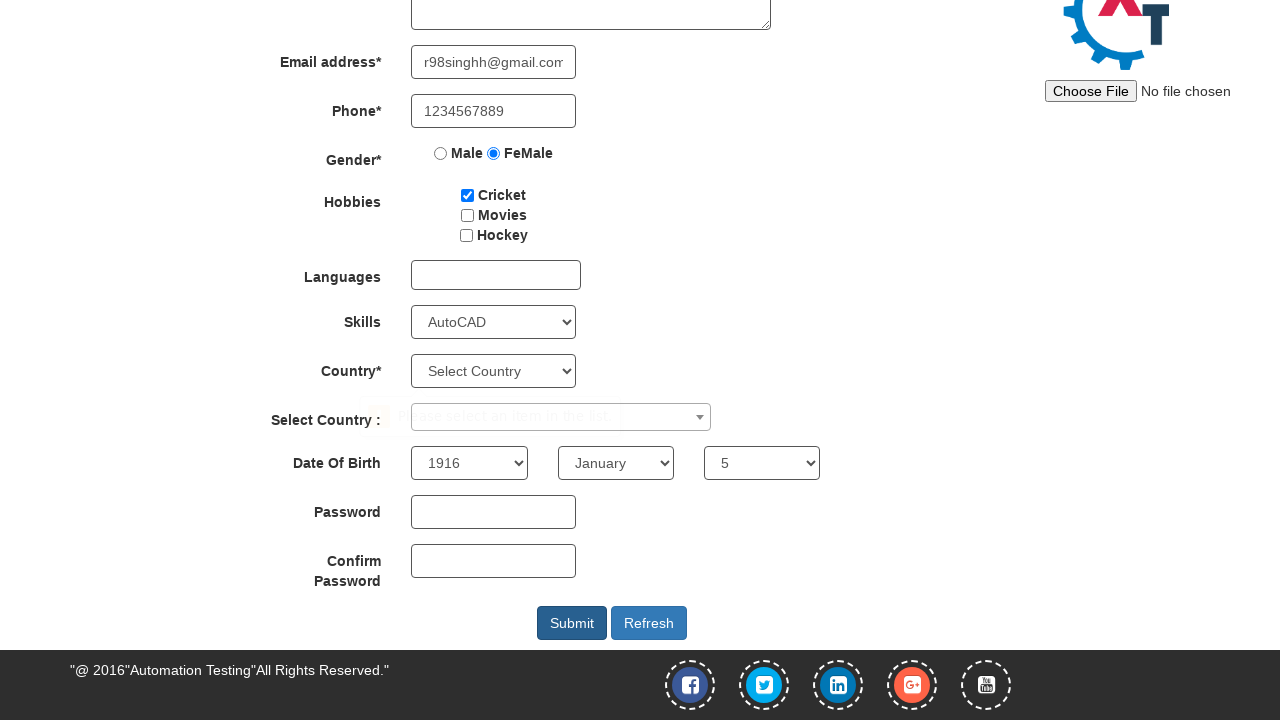

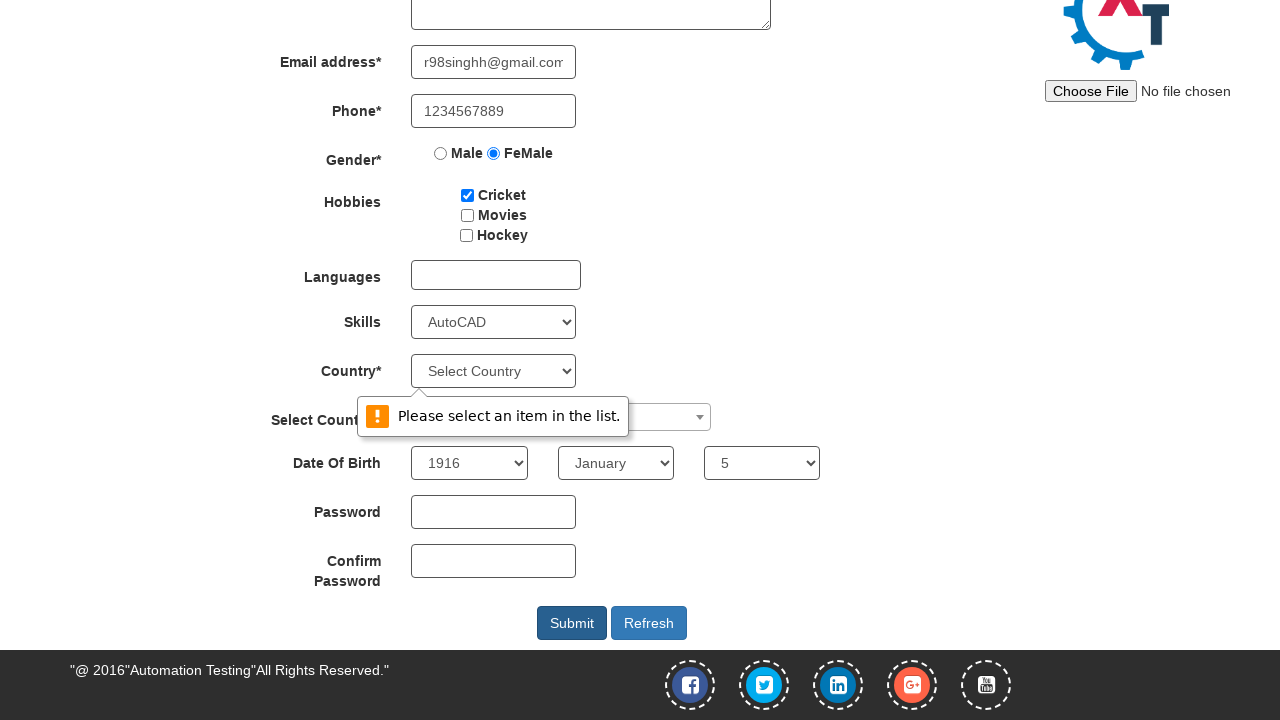